Tests percentage calculator by calculating 10% of 500 and verifying the result is 5000

Starting URL: https://www.calculator.net/percent-calculator.html

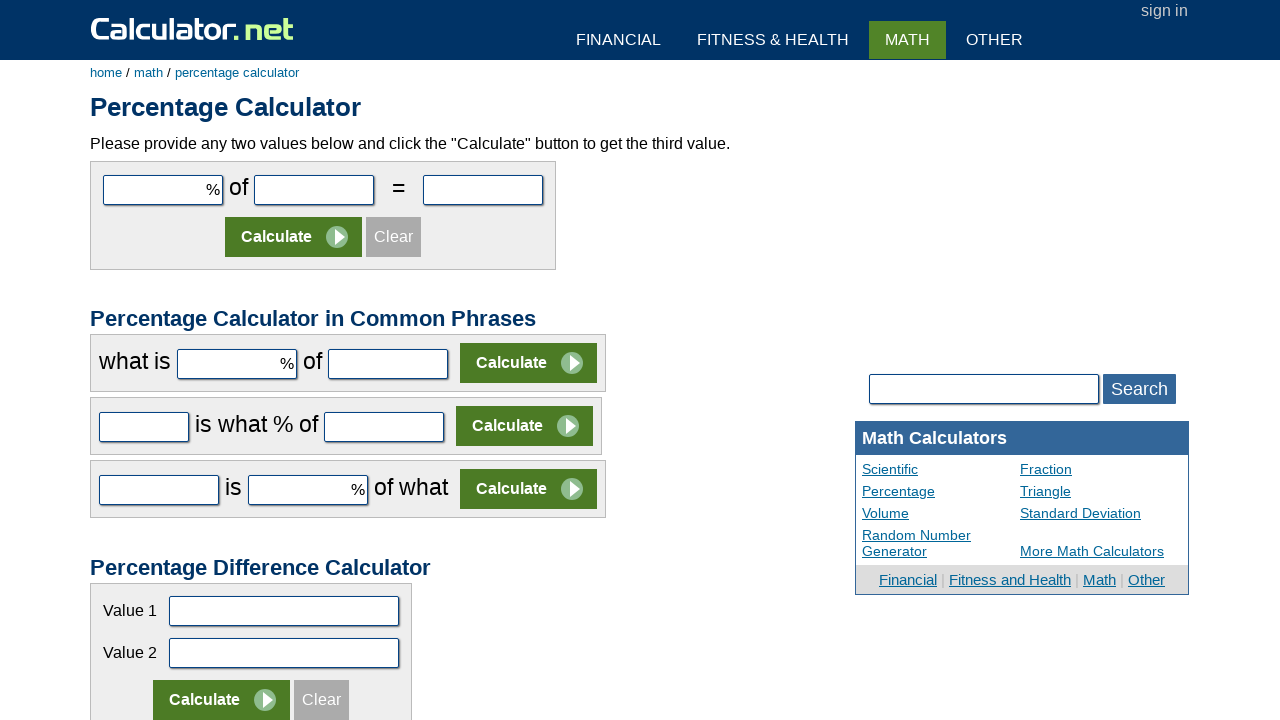

Filled first input field with '500' (the base amount) on input[name='c23par1']
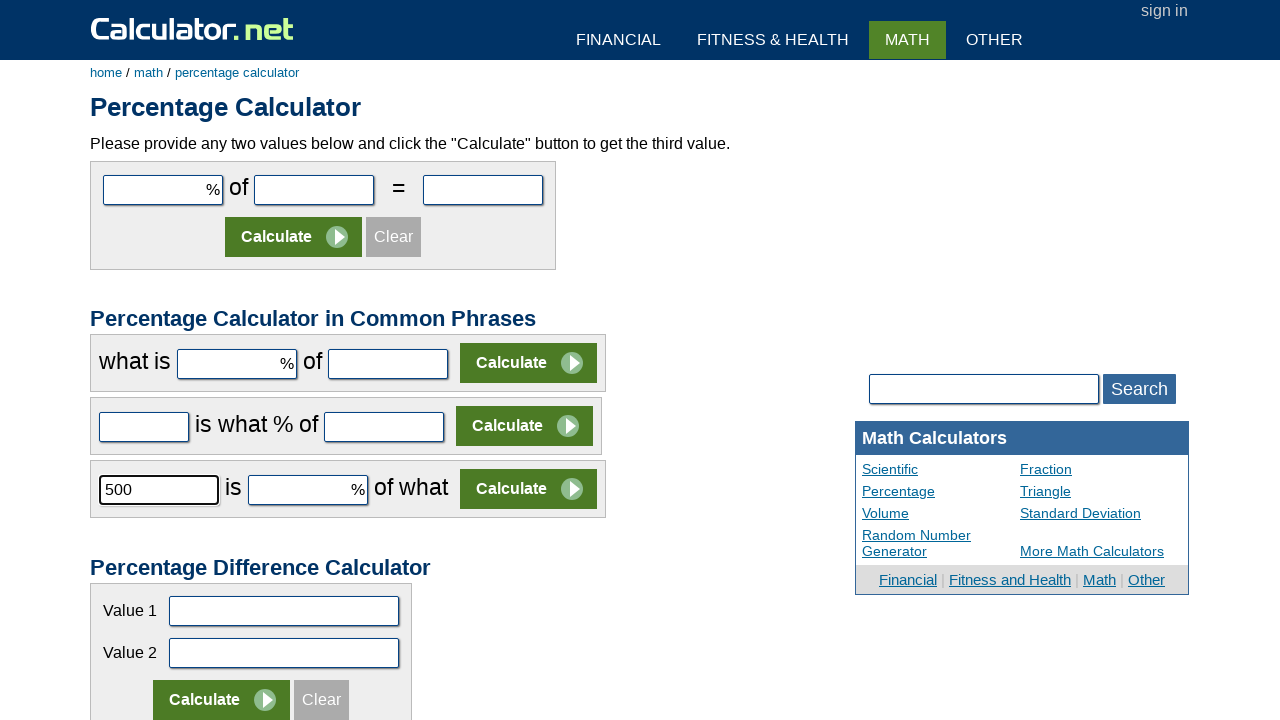

Filled second input field with '10' (the percentage) on input[name='c23par2']
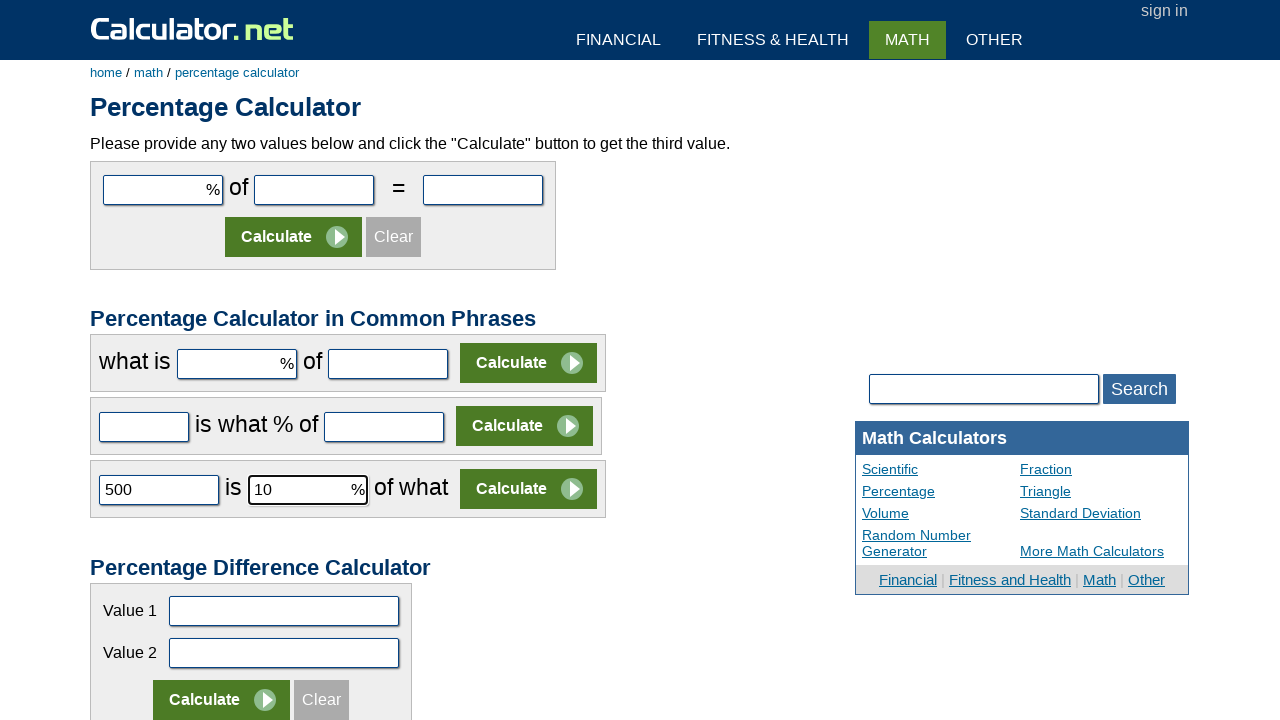

Clicked calculate button for the percentage calculator form at (528, 489) on xpath=//*[@id="content"]/form[4]/table/tbody/tr/td[2]/input[2]
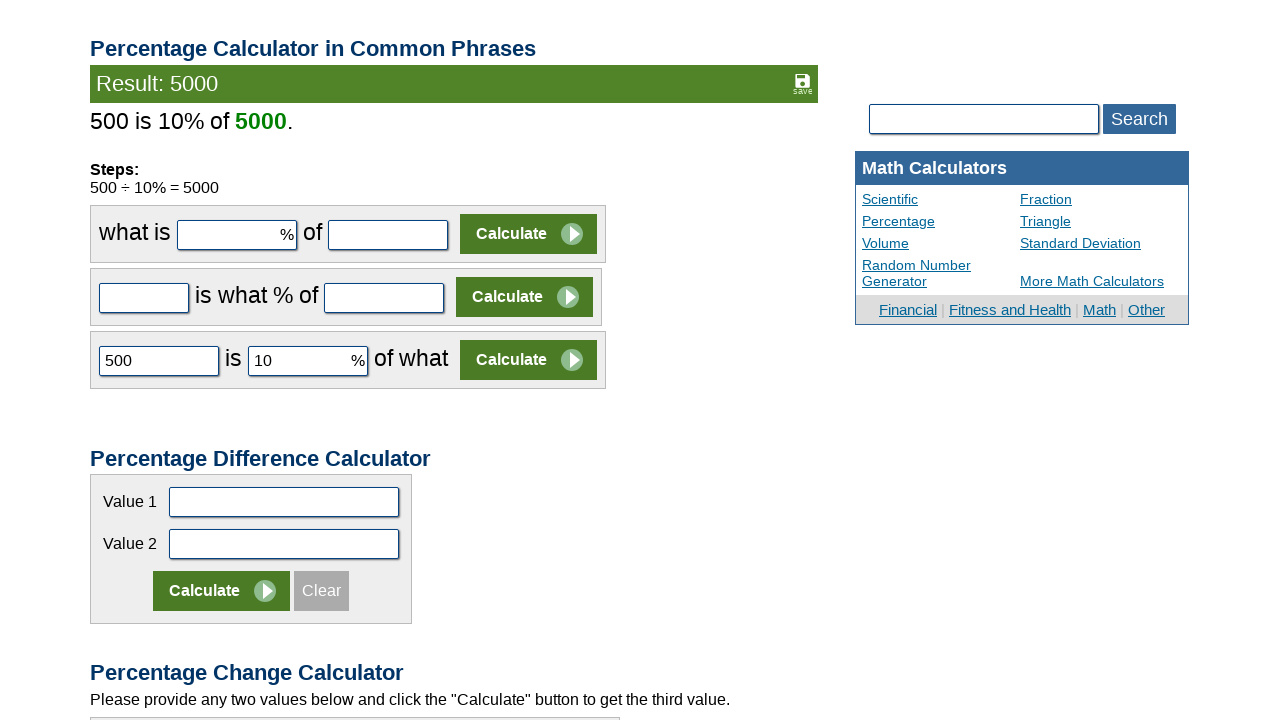

Result appeared and is now visible
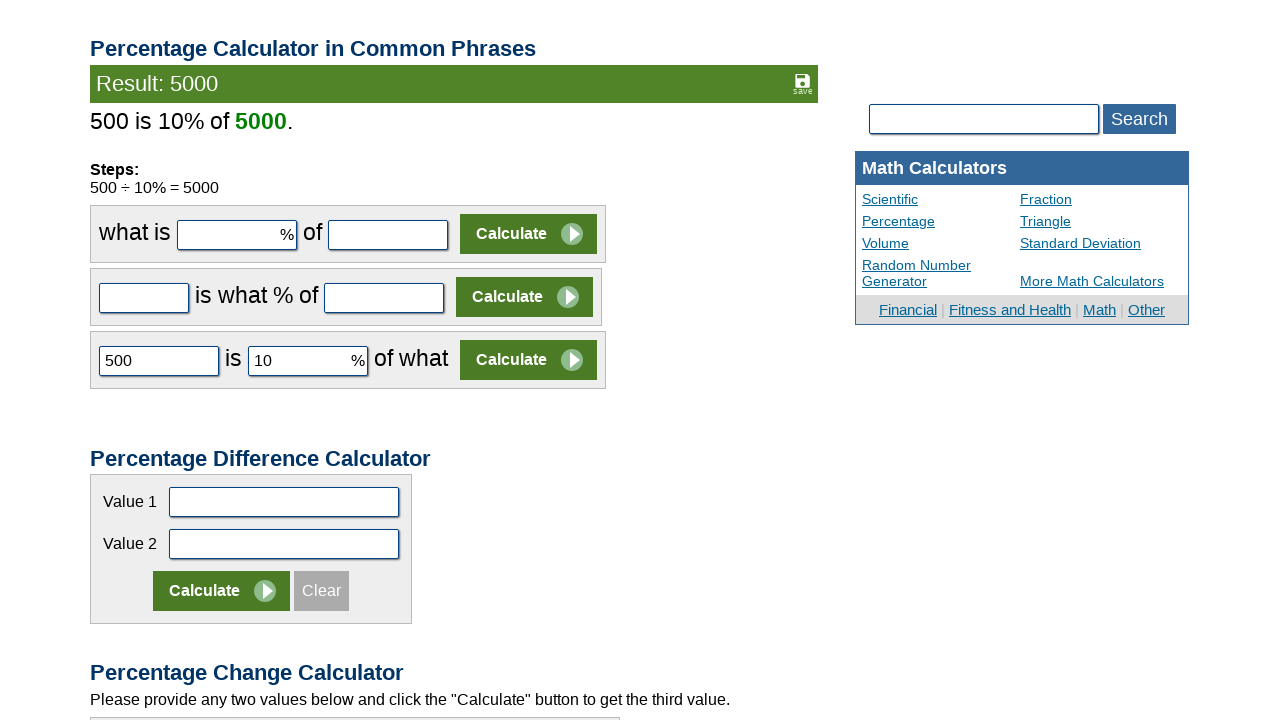

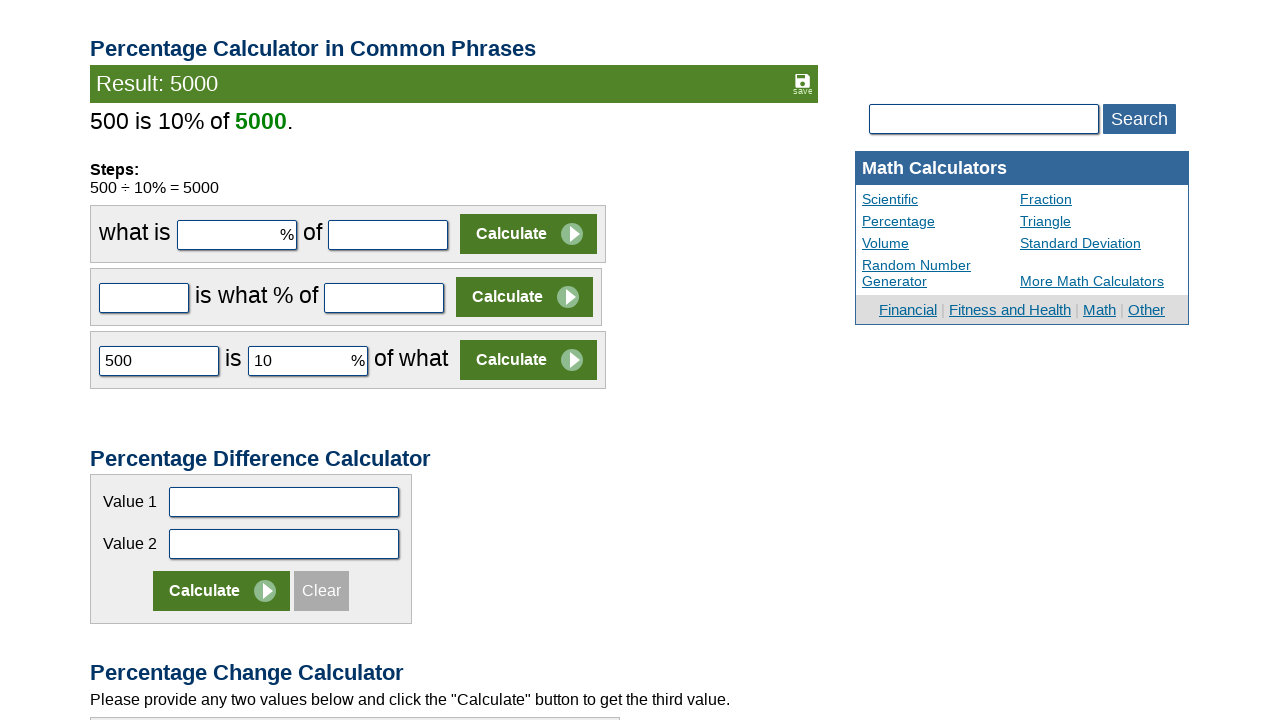